Tests sorting the Due column in descending order by clicking the column header twice and verifying the values are sorted in reverse order

Starting URL: http://the-internet.herokuapp.com/tables

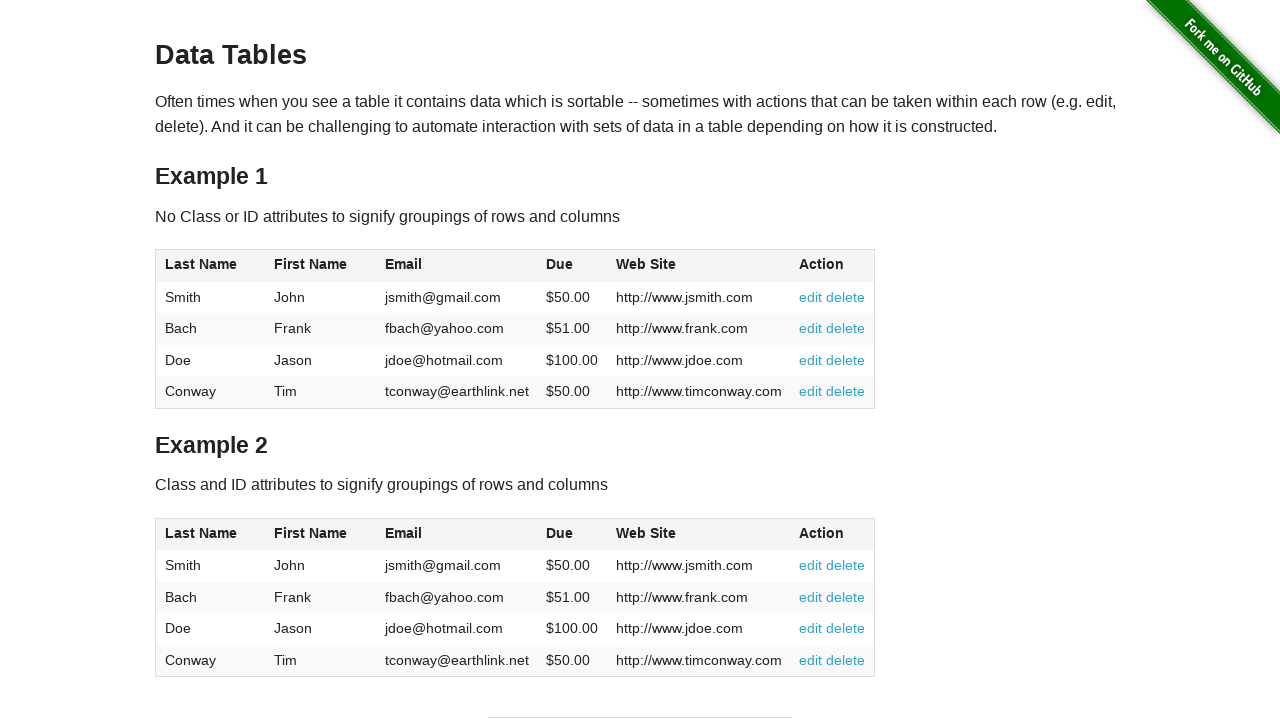

Clicked Due column header first time to sort ascending at (572, 266) on #table1 thead tr th:nth-child(4)
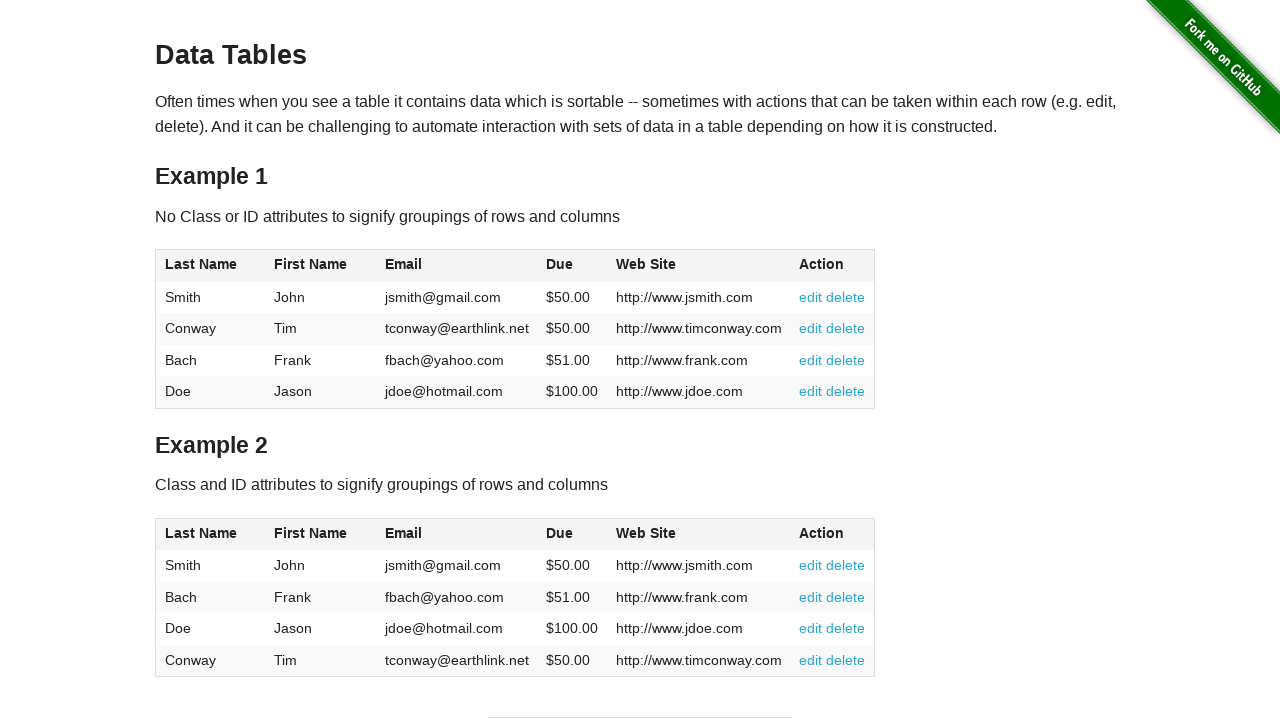

Clicked Due column header second time to sort descending at (572, 266) on #table1 thead tr th:nth-child(4)
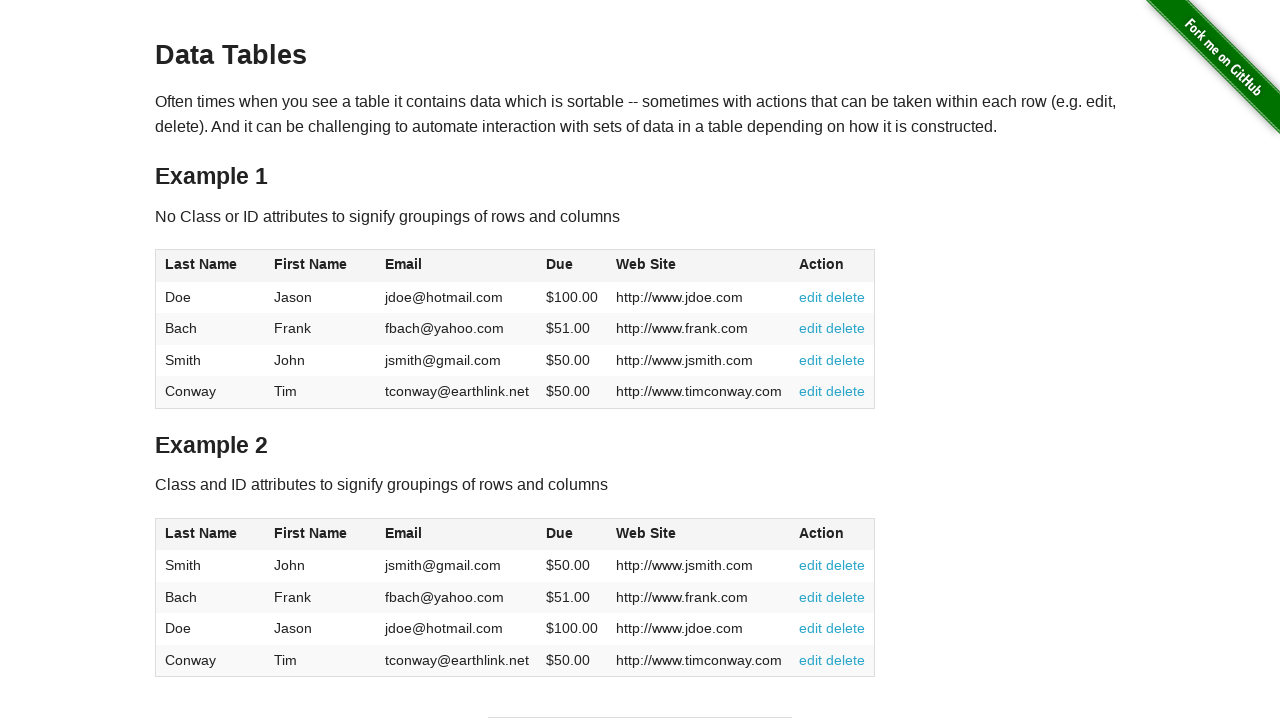

Due column data loaded and sorted in descending order
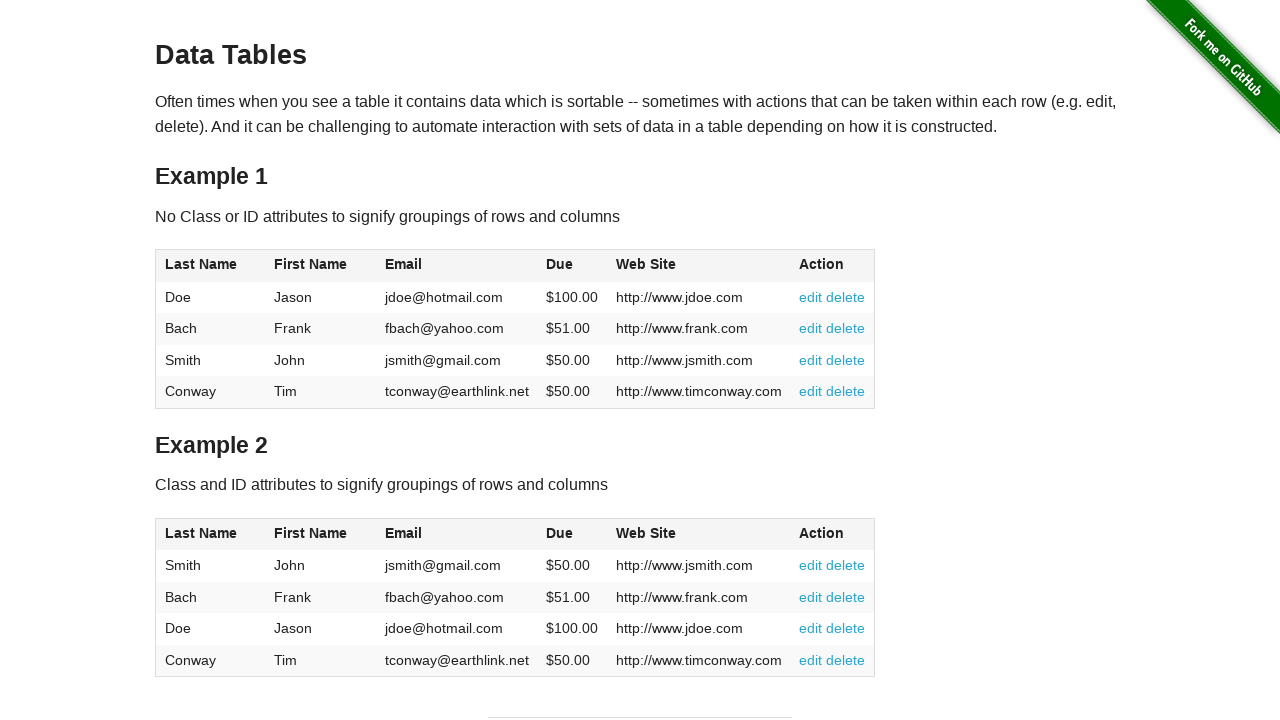

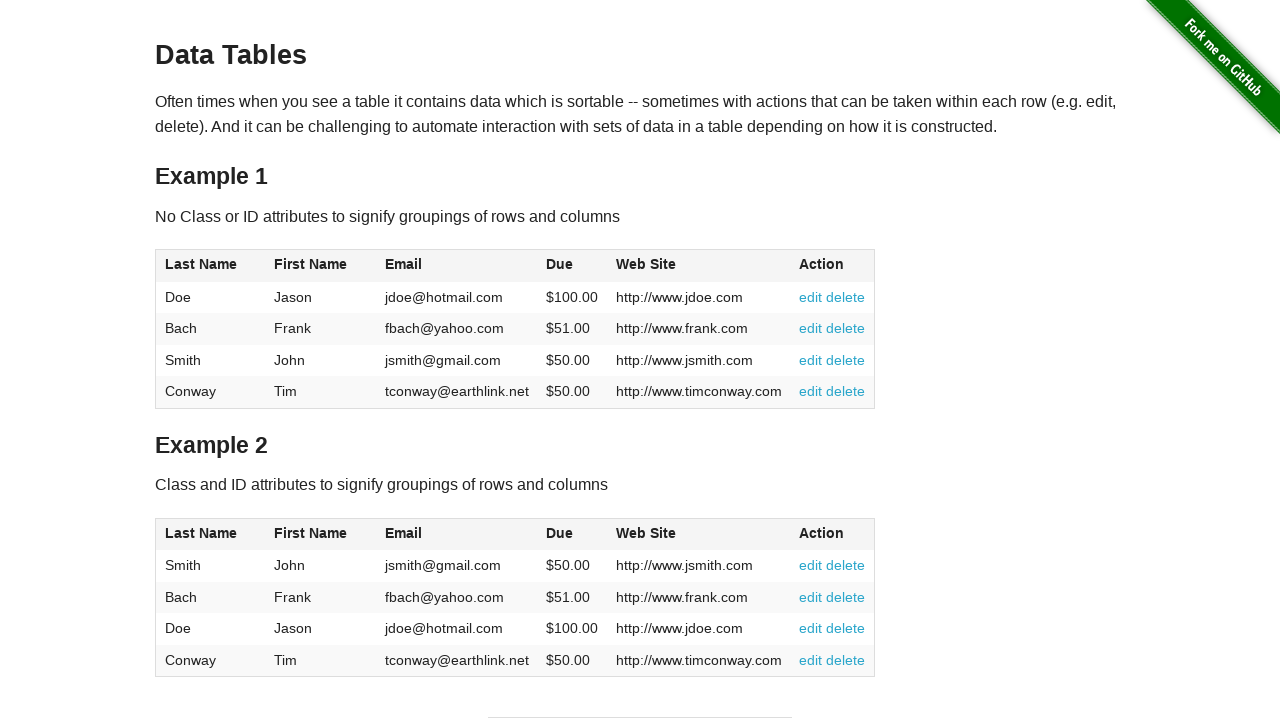